Tests passenger count selection on SpiceJet website by clicking the passenger dropdown and incrementing the adult count multiple times

Starting URL: https://www.spicejet.com/

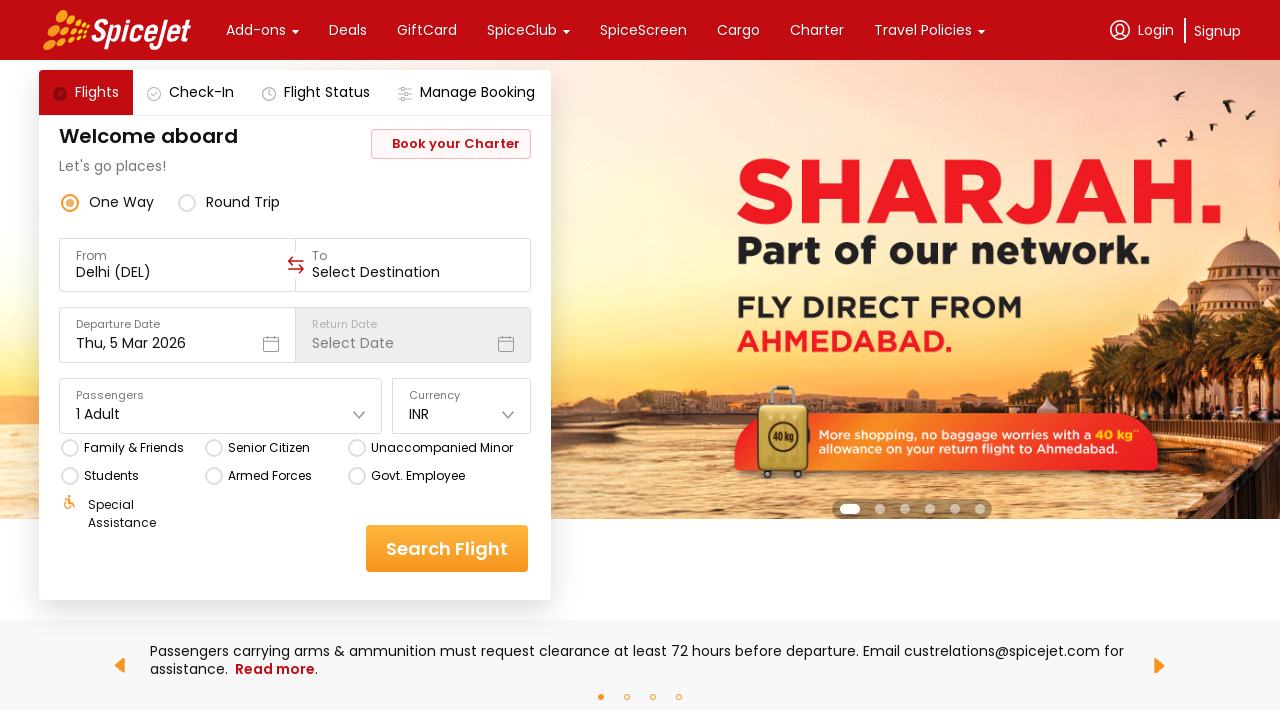

Clicked passenger count dropdown to open it at (98, 414) on (//*[@class='css-76zvg2 css-bfa6kz r-homxoj r-ubezar'])[2]
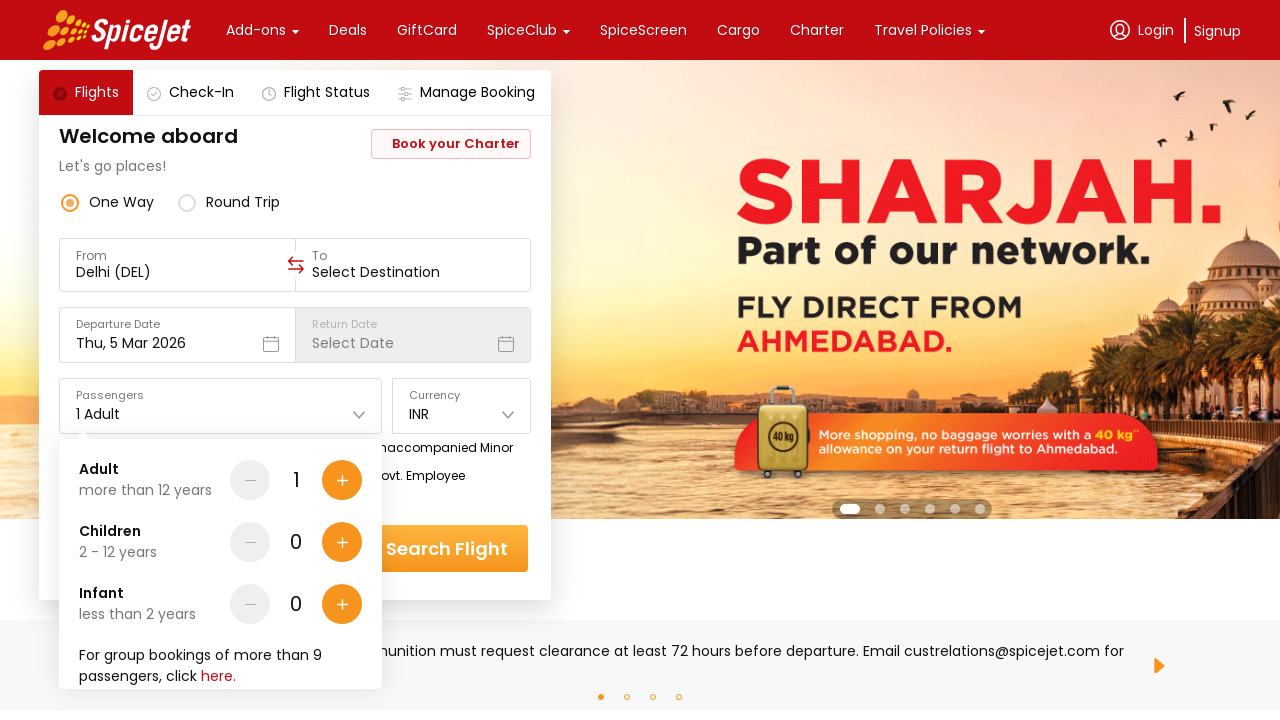

Clicked adult increment button (iteration 1 of 4) at (342, 480) on div[data-testid='Adult-testID-plus-one-cta']
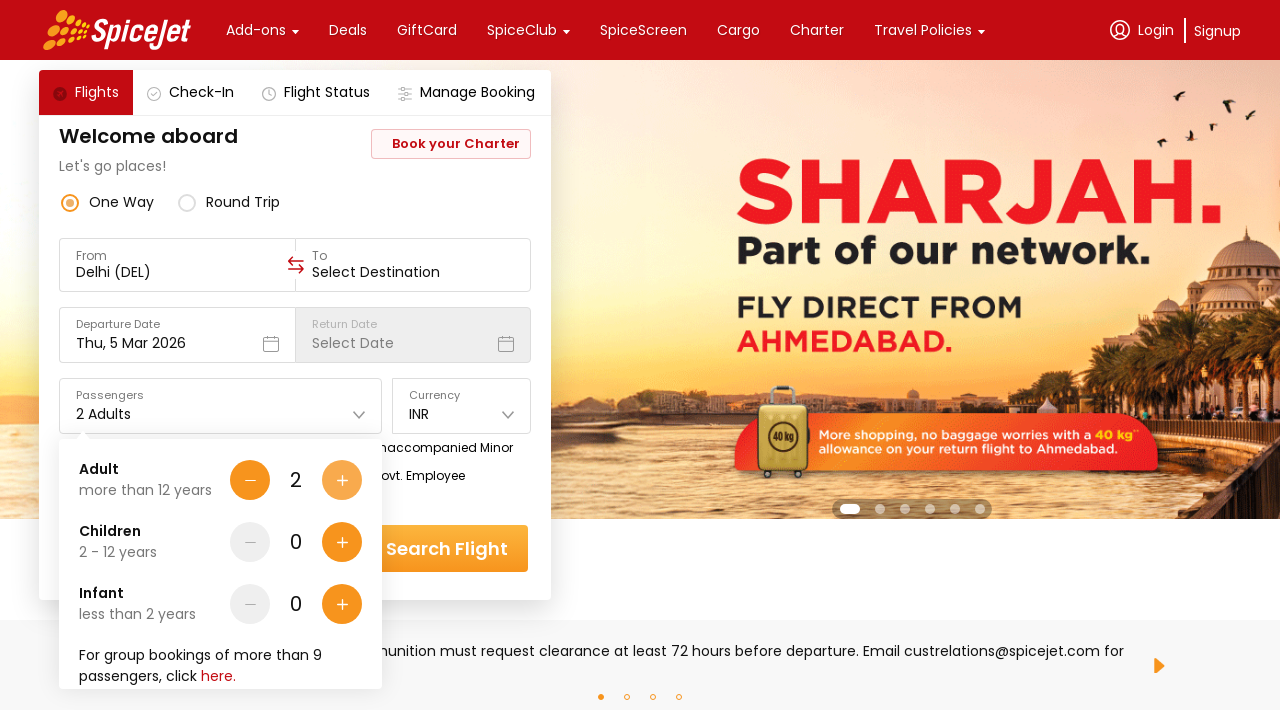

Clicked adult increment button (iteration 2 of 4) at (342, 480) on div[data-testid='Adult-testID-plus-one-cta']
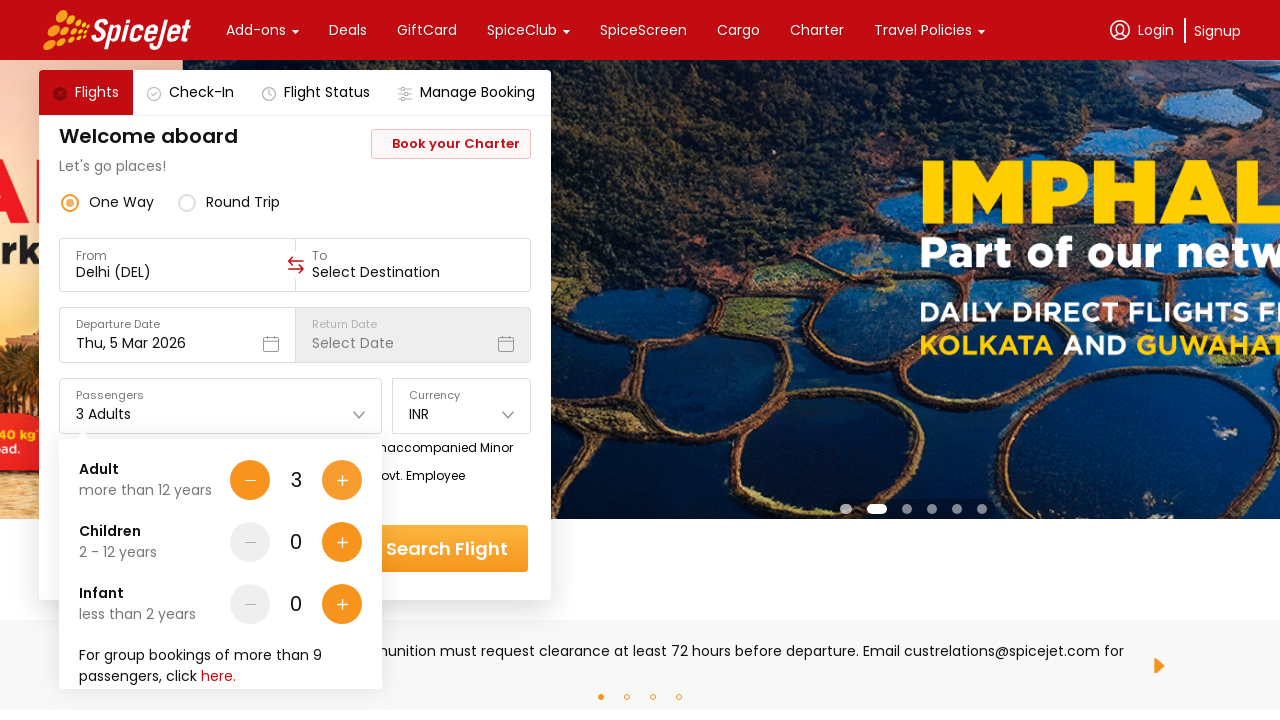

Clicked adult increment button (iteration 3 of 4) at (342, 480) on div[data-testid='Adult-testID-plus-one-cta']
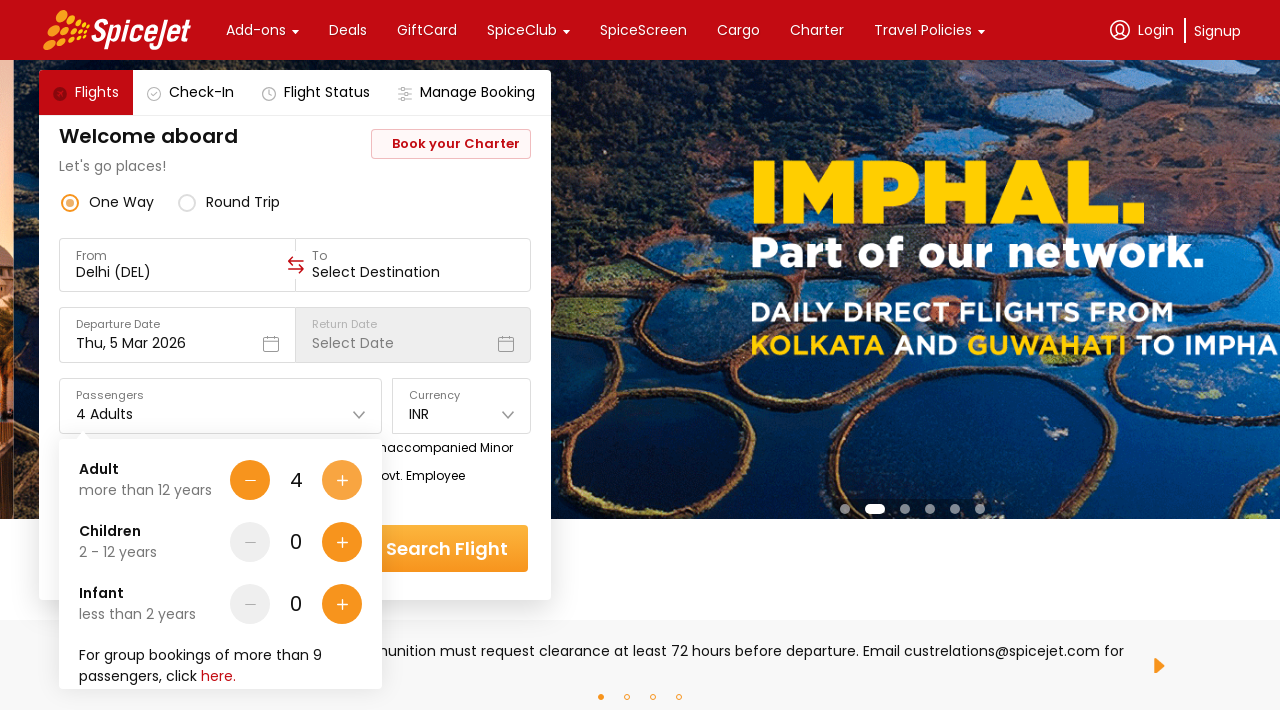

Clicked adult increment button (iteration 4 of 4) at (342, 480) on div[data-testid='Adult-testID-plus-one-cta']
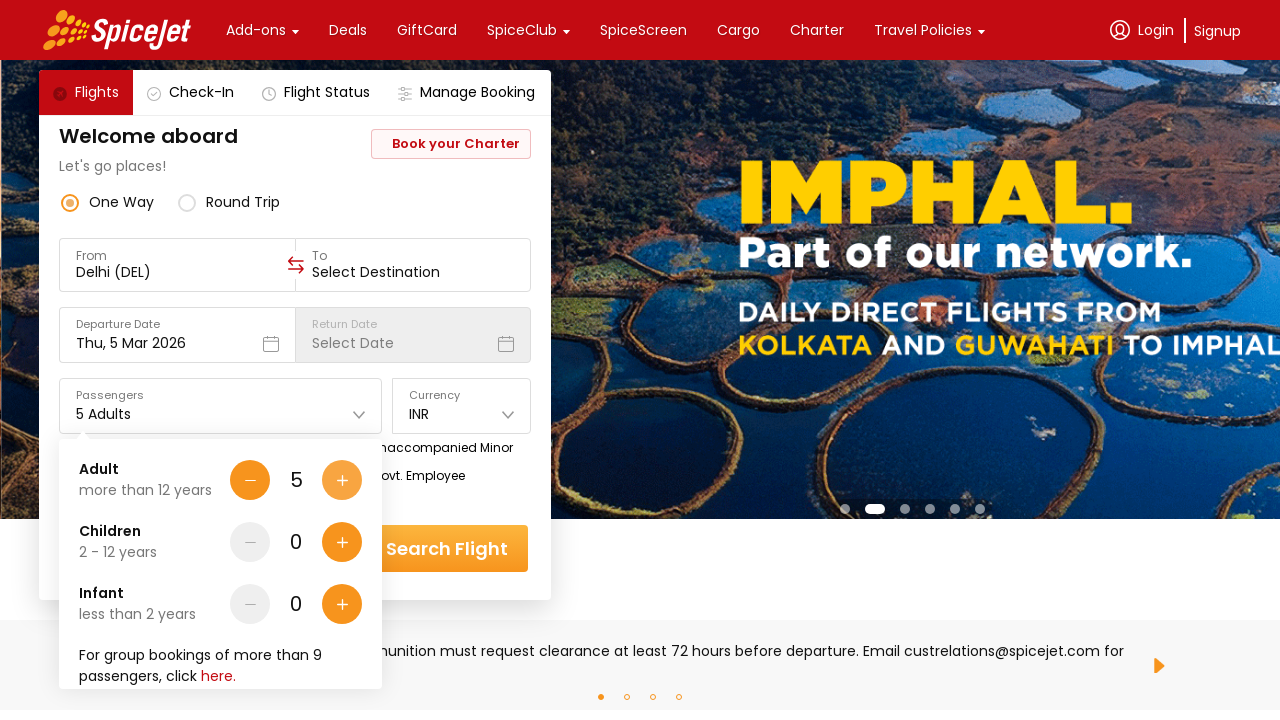

Clicked passenger count dropdown to close it at (104, 414) on (//*[@class='css-76zvg2 css-bfa6kz r-homxoj r-ubezar'])[2]
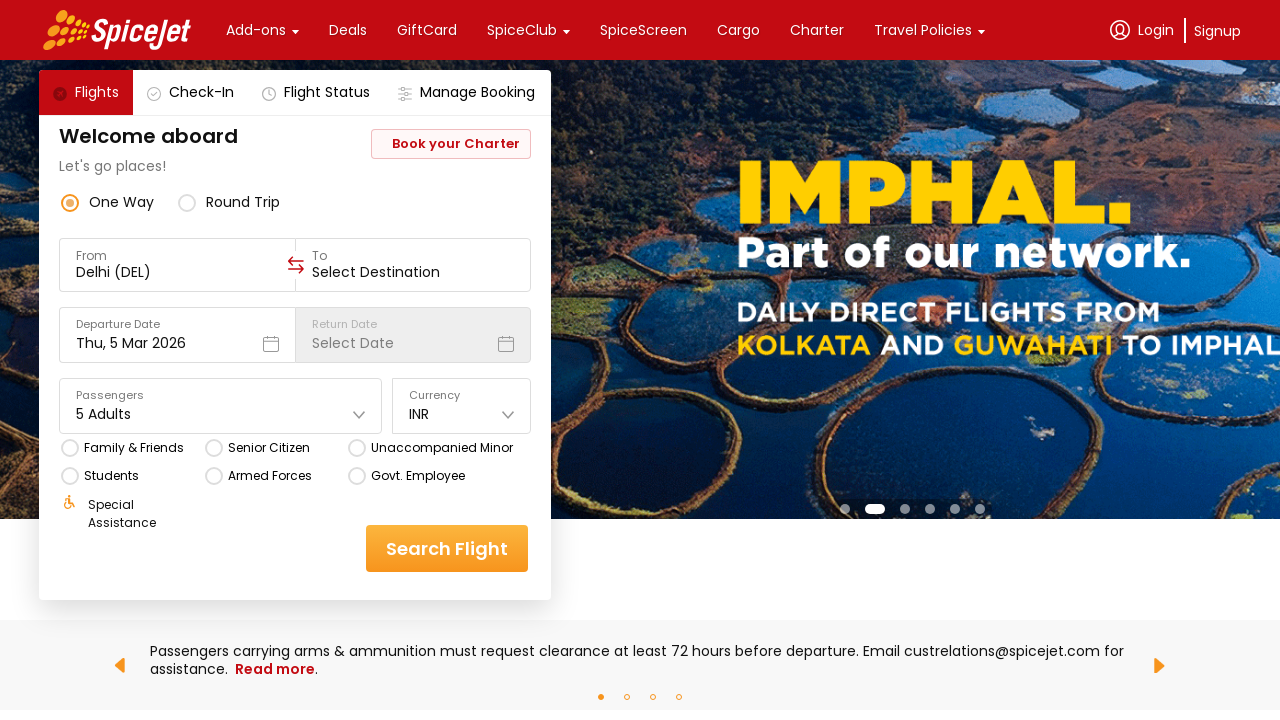

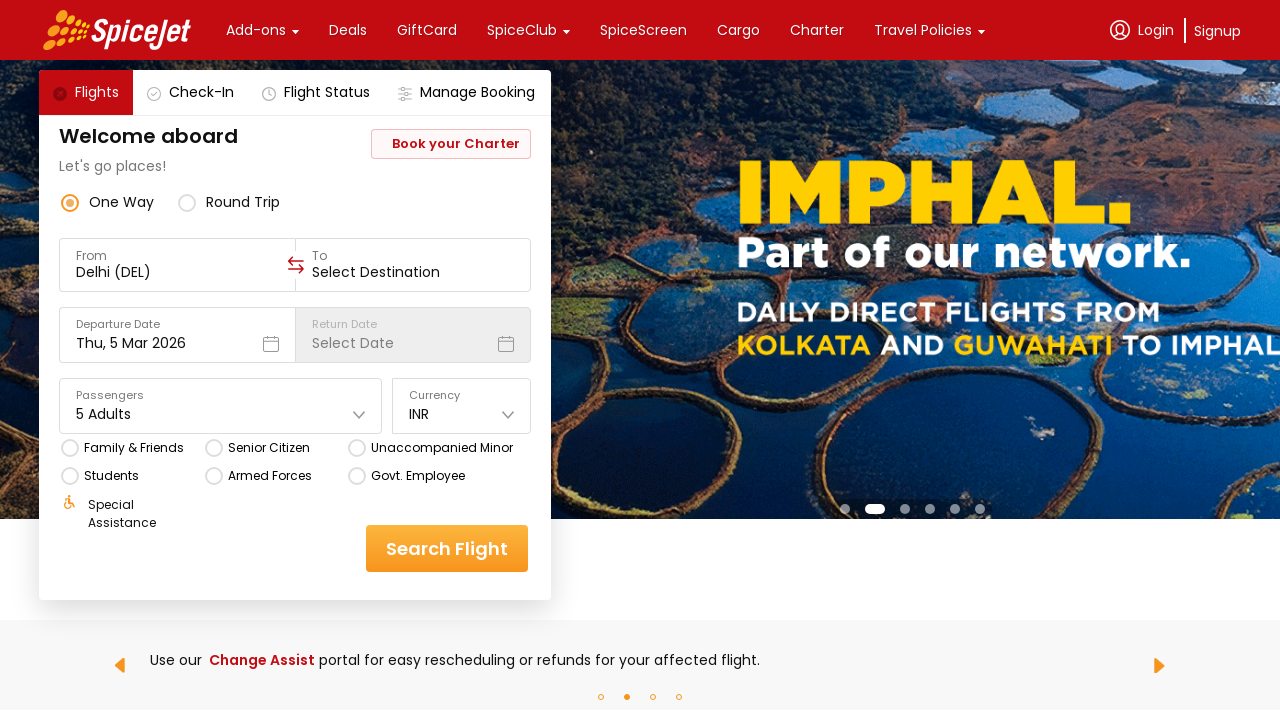